Tests form validation with single digit date, expecting date error

Starting URL: https://elenarivero.github.io/ejercicio3/index.html

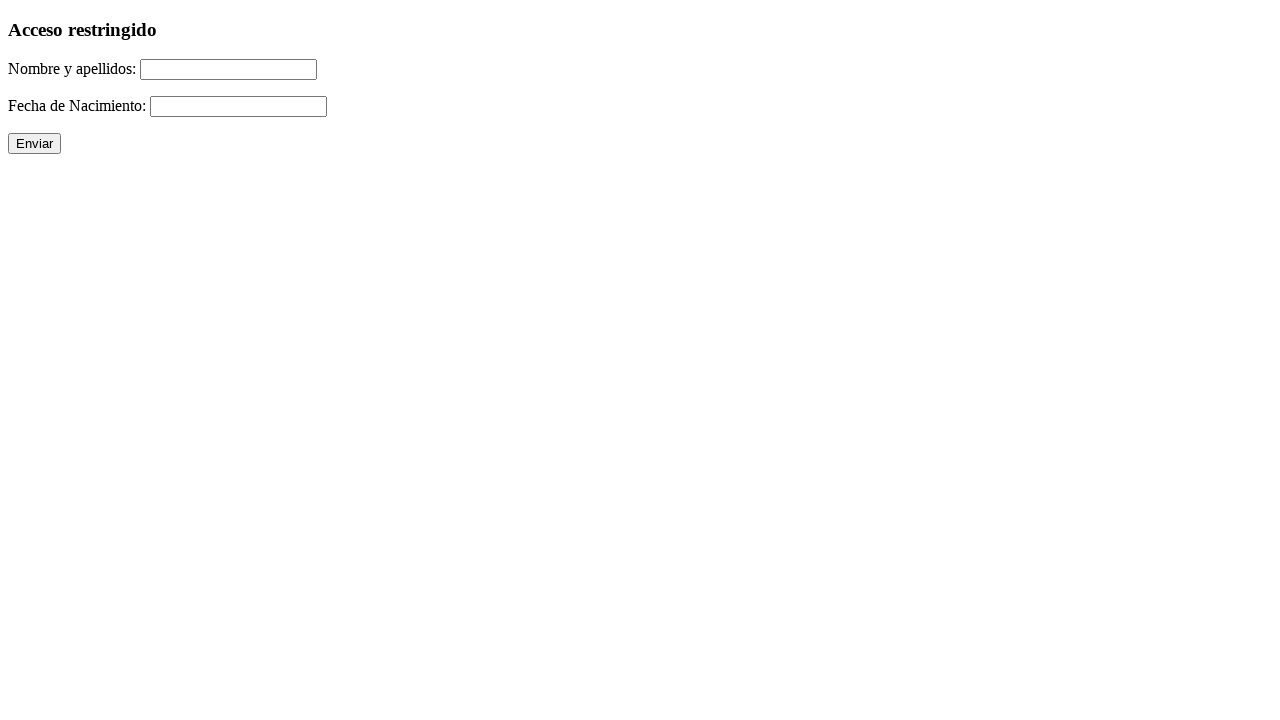

Filled name field with 'Jesus Garcia-Pereira' on #nomap
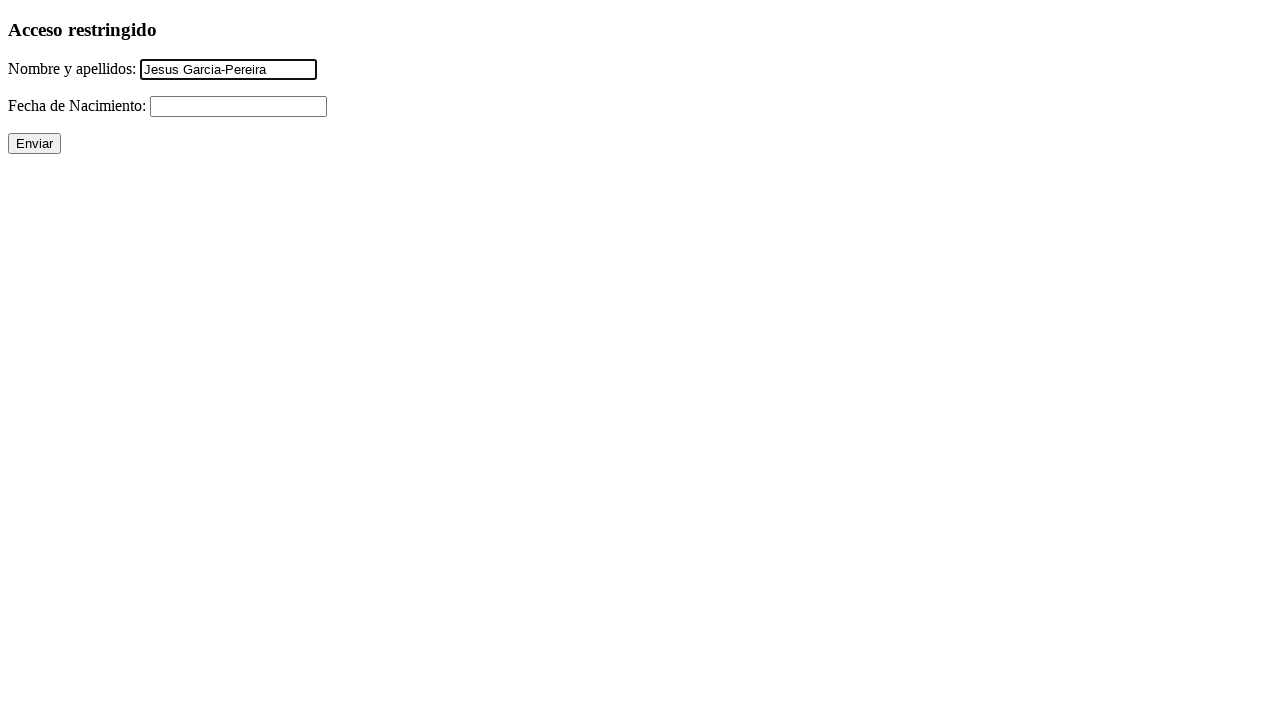

Filled date field with single digit '2' on #fecha
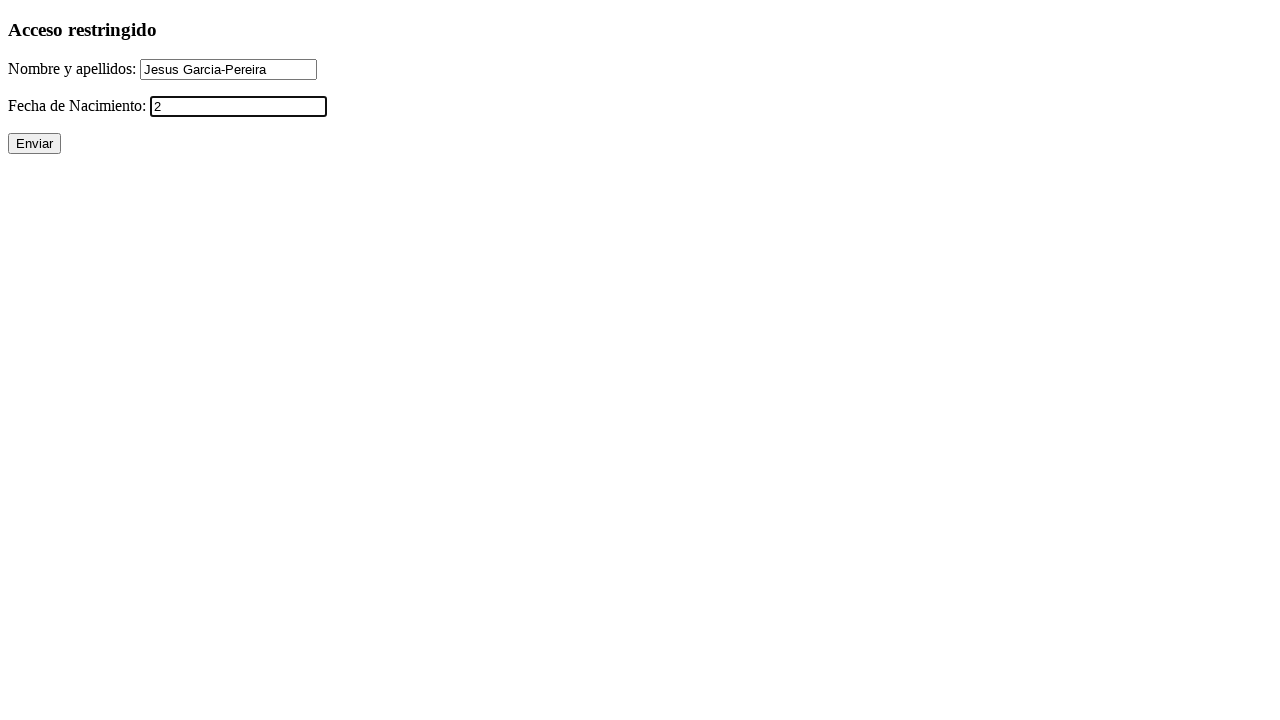

Clicked submit button at (34, 144) on input[value='Enviar']
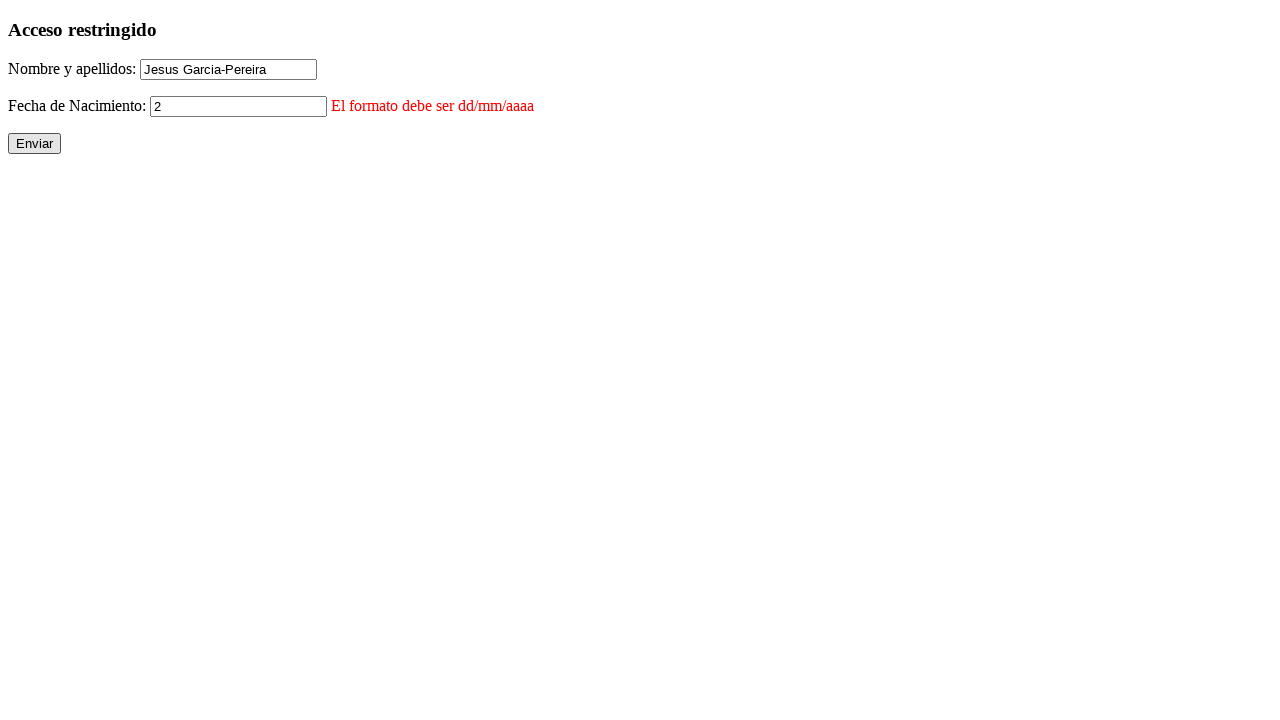

Date error message appeared as expected
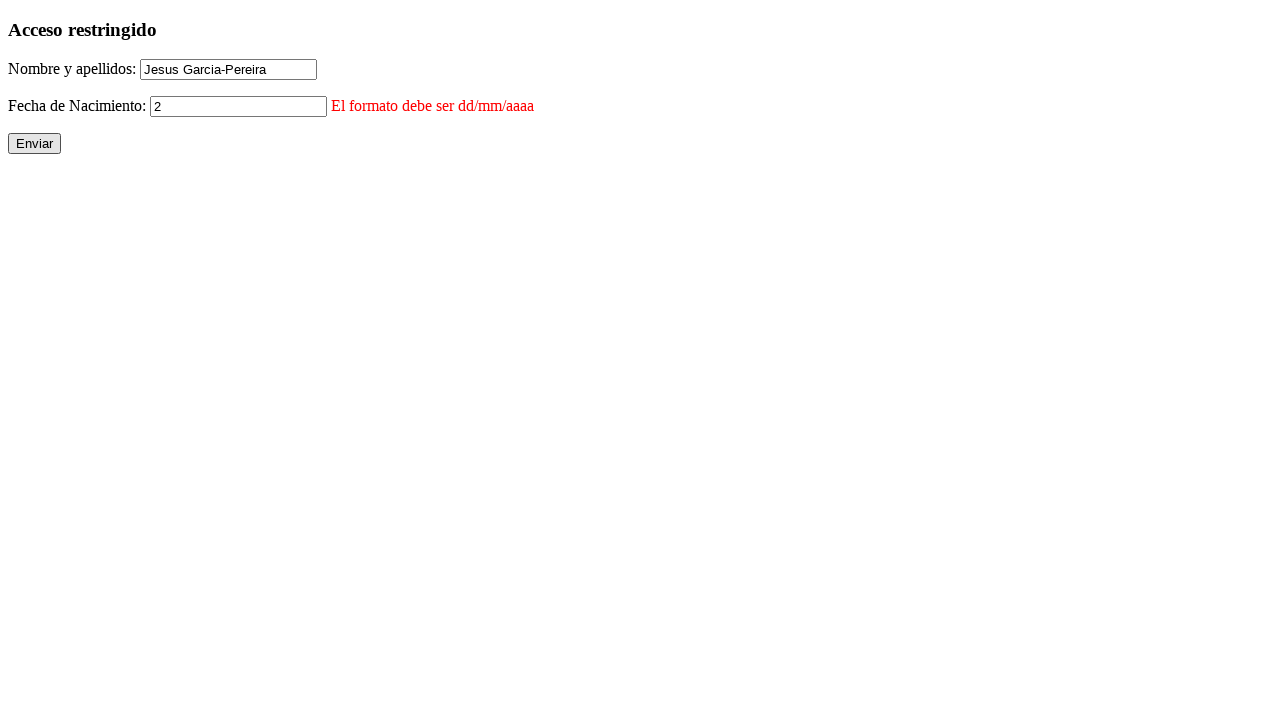

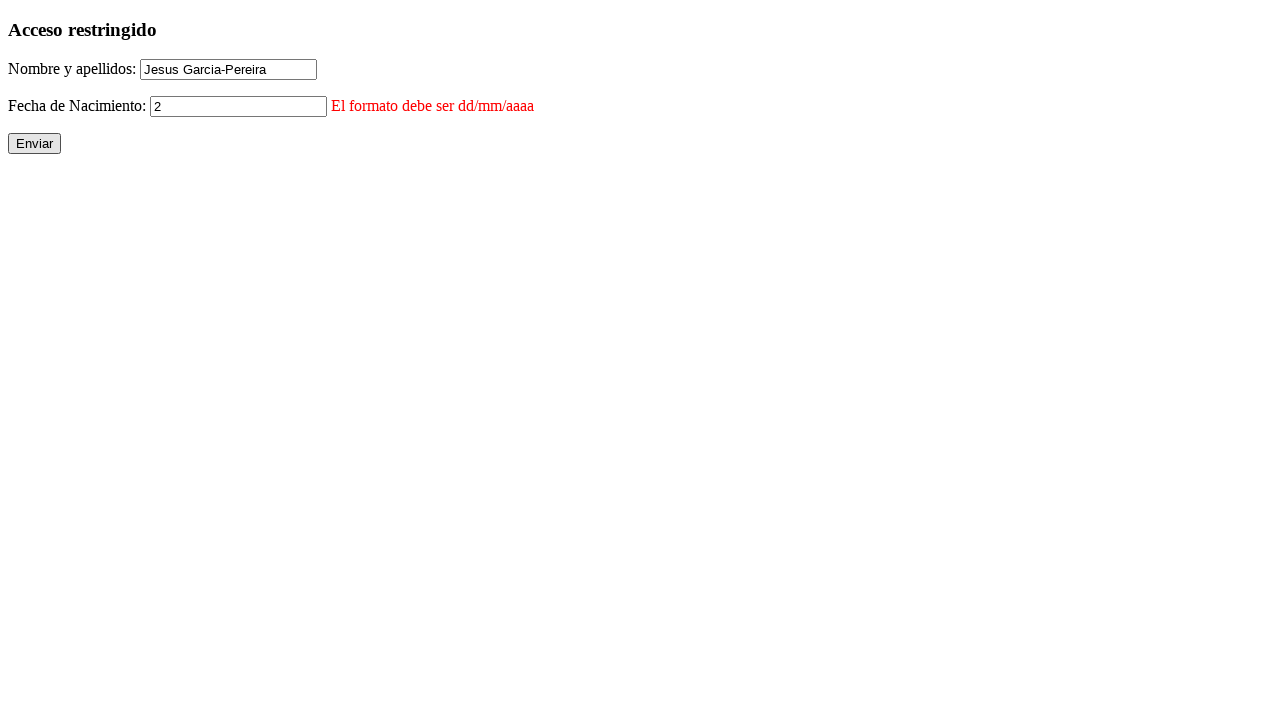